Tests the Python.org website search functionality by searching for "pycon" and verifying results are returned

Starting URL: http://www.python.org

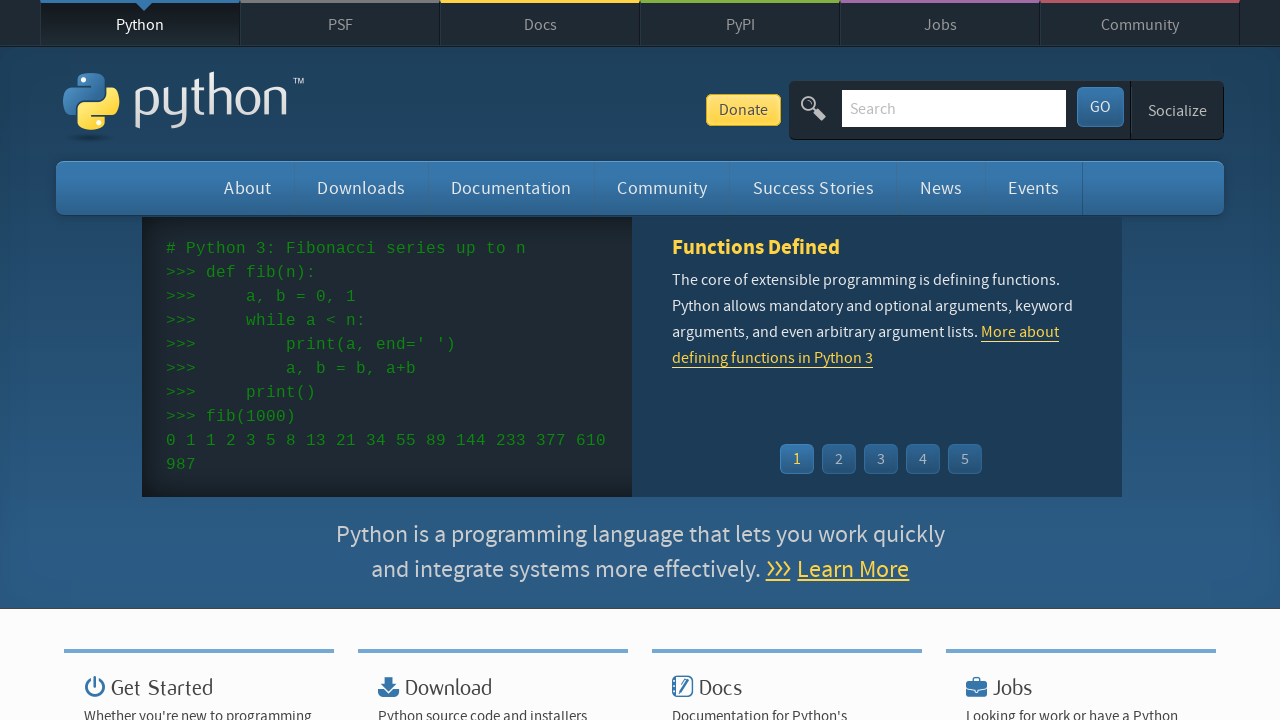

Verified Python.org page title contains 'Python'
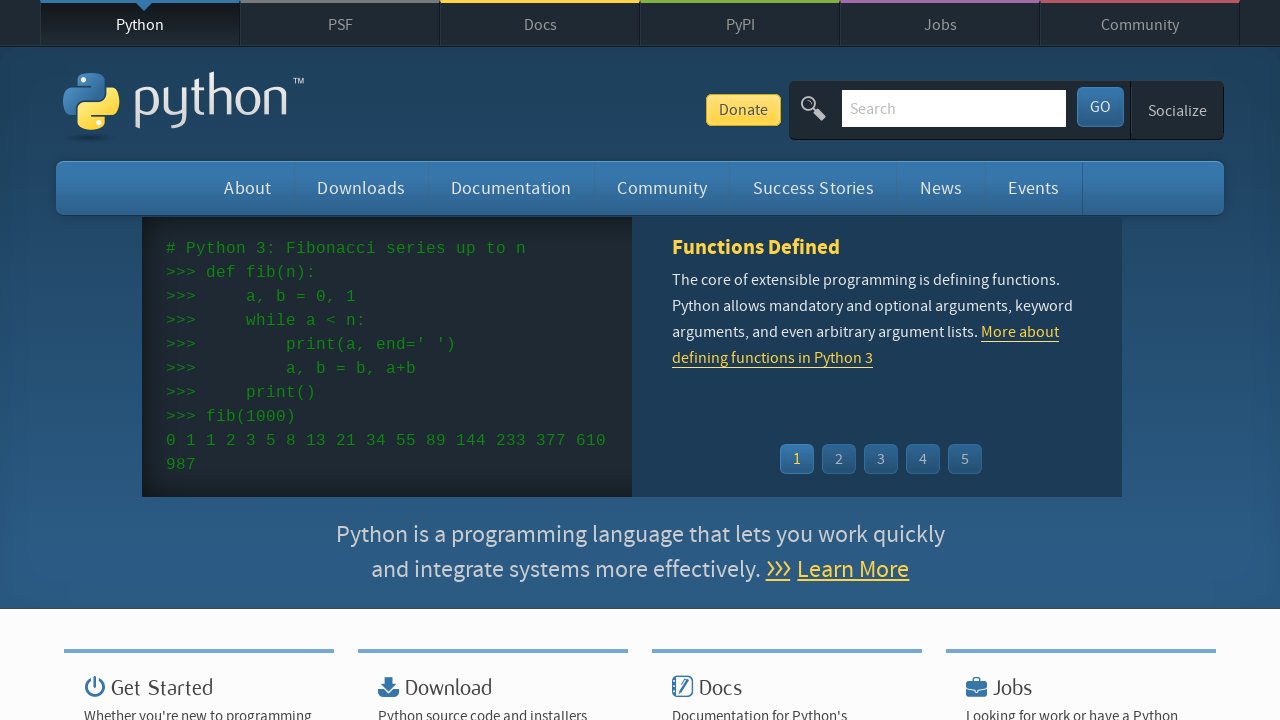

Filled search box with 'pycon' on input[name='q']
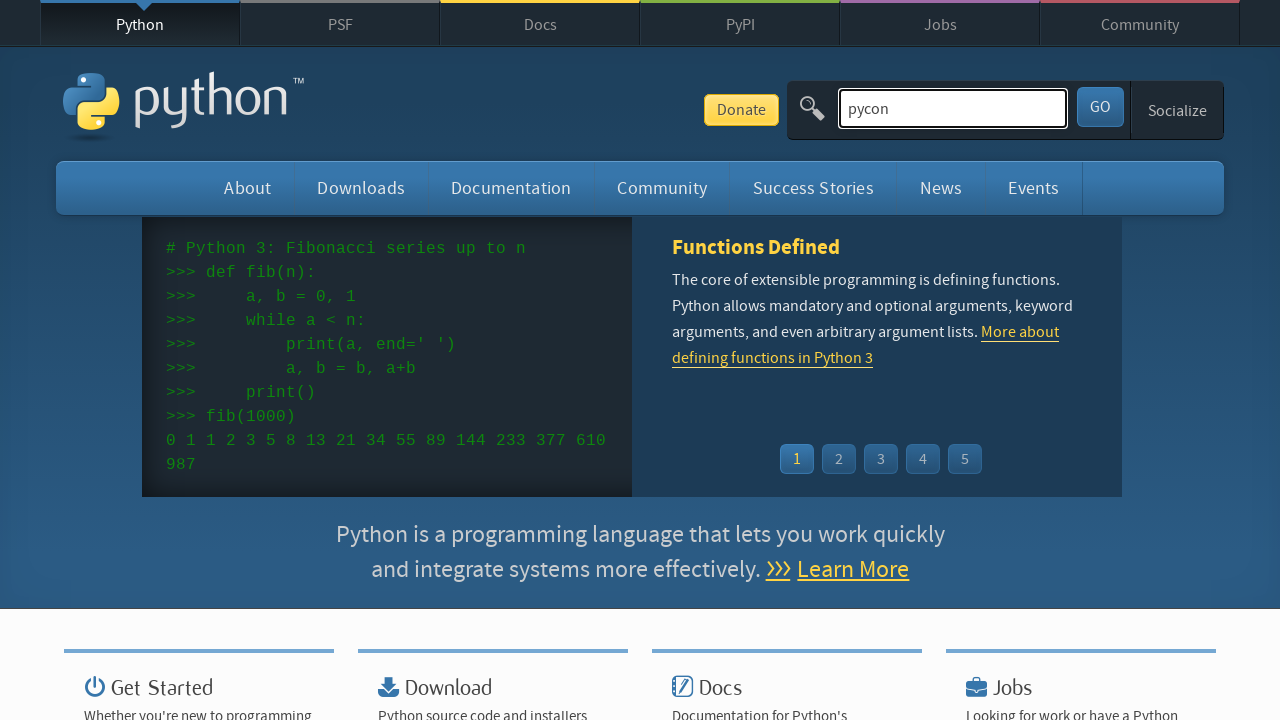

Pressed Enter to submit search query on input[name='q']
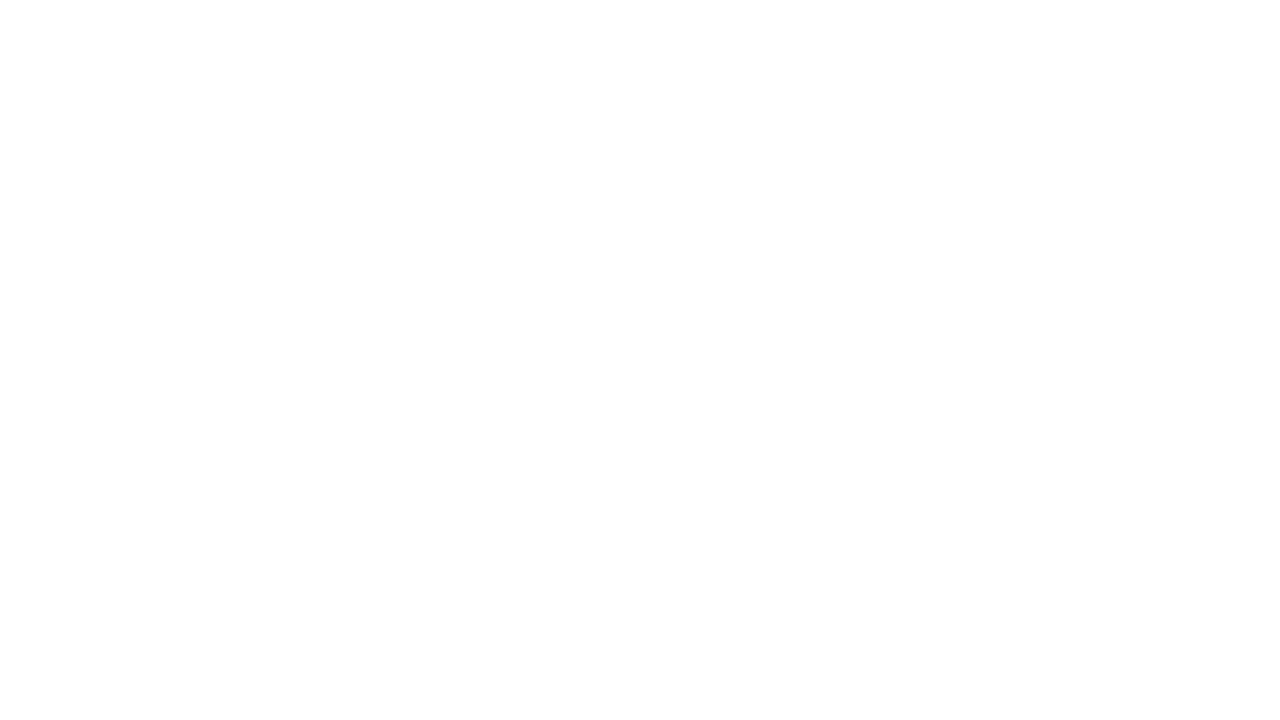

Waited for search results page to fully load
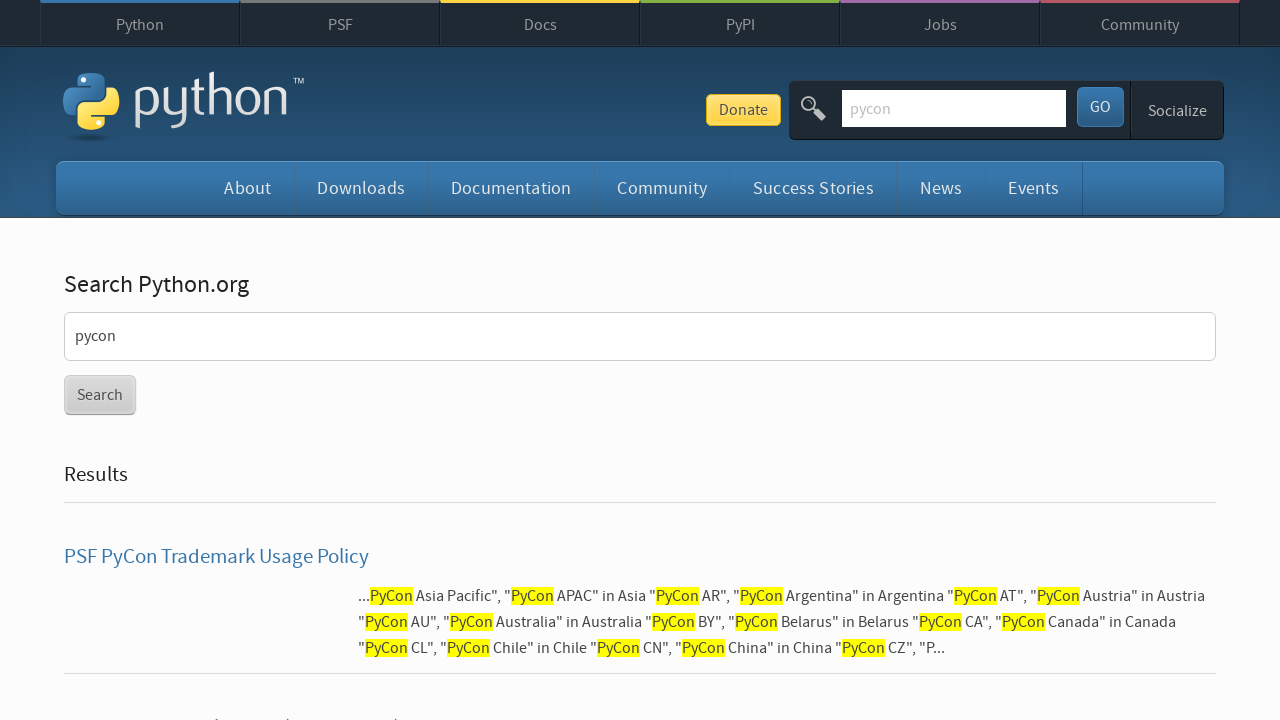

Verified search results are displayed for 'pycon'
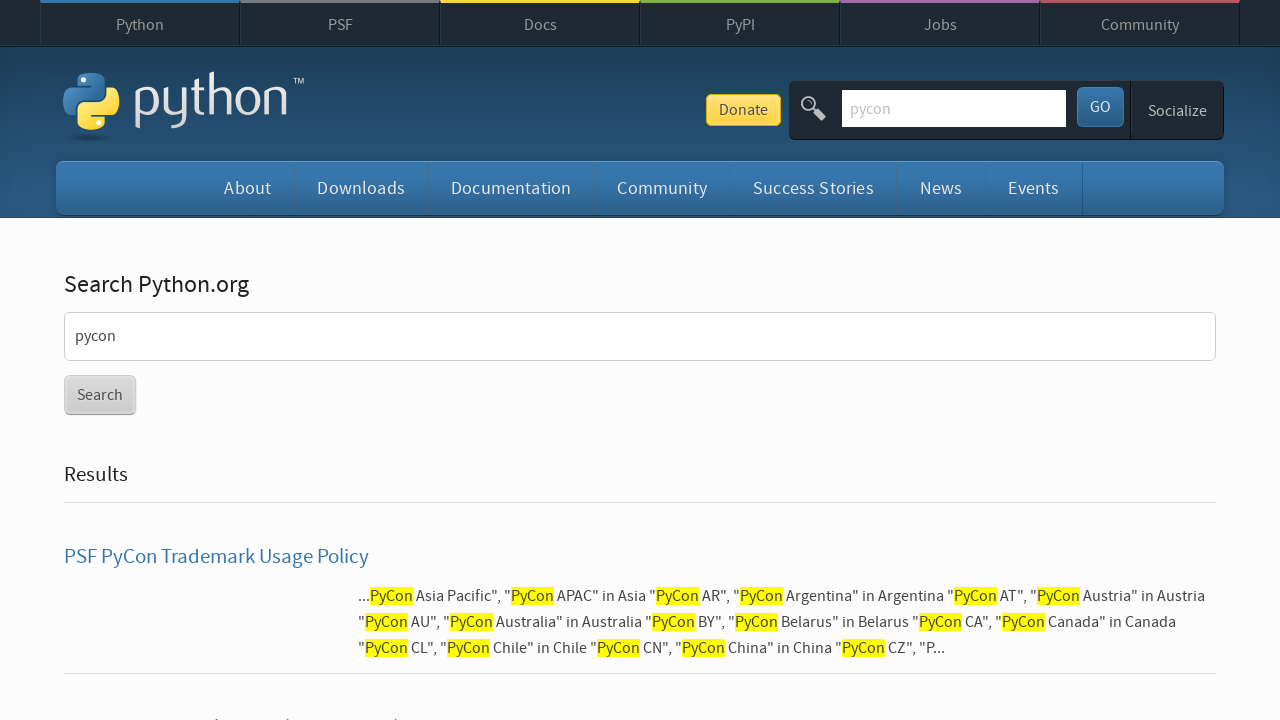

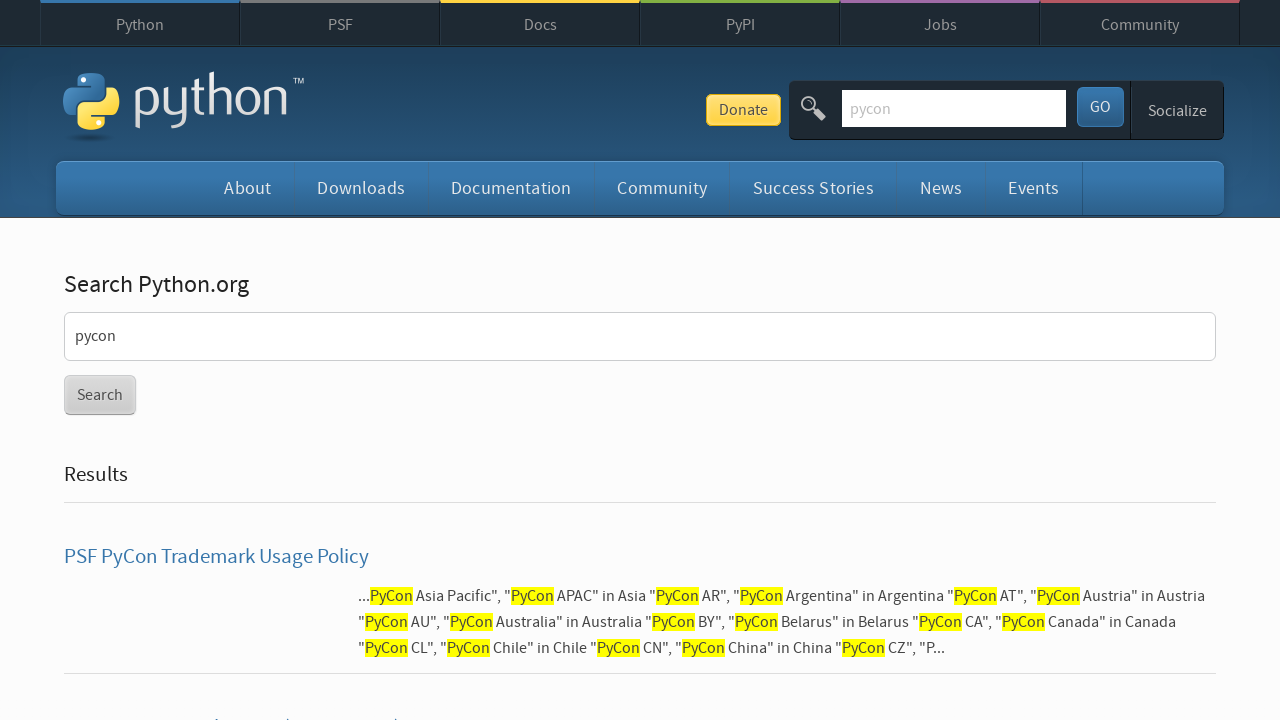